Tests opening a new window and switching to it to verify the window handling functionality

Starting URL: https://chandanachaitanya.github.io/selenium-practice-site/?languages=Java&enterText=

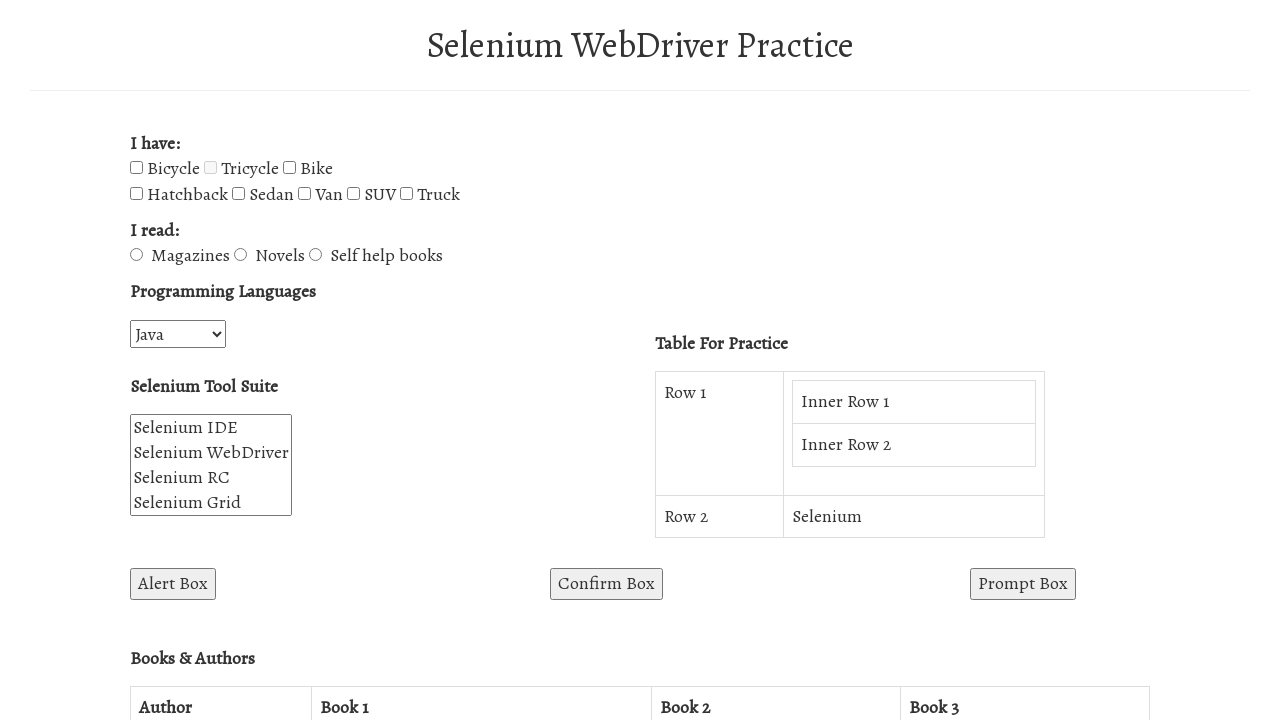

Clicked button#win2 to open new window at (775, 360) on button#win2
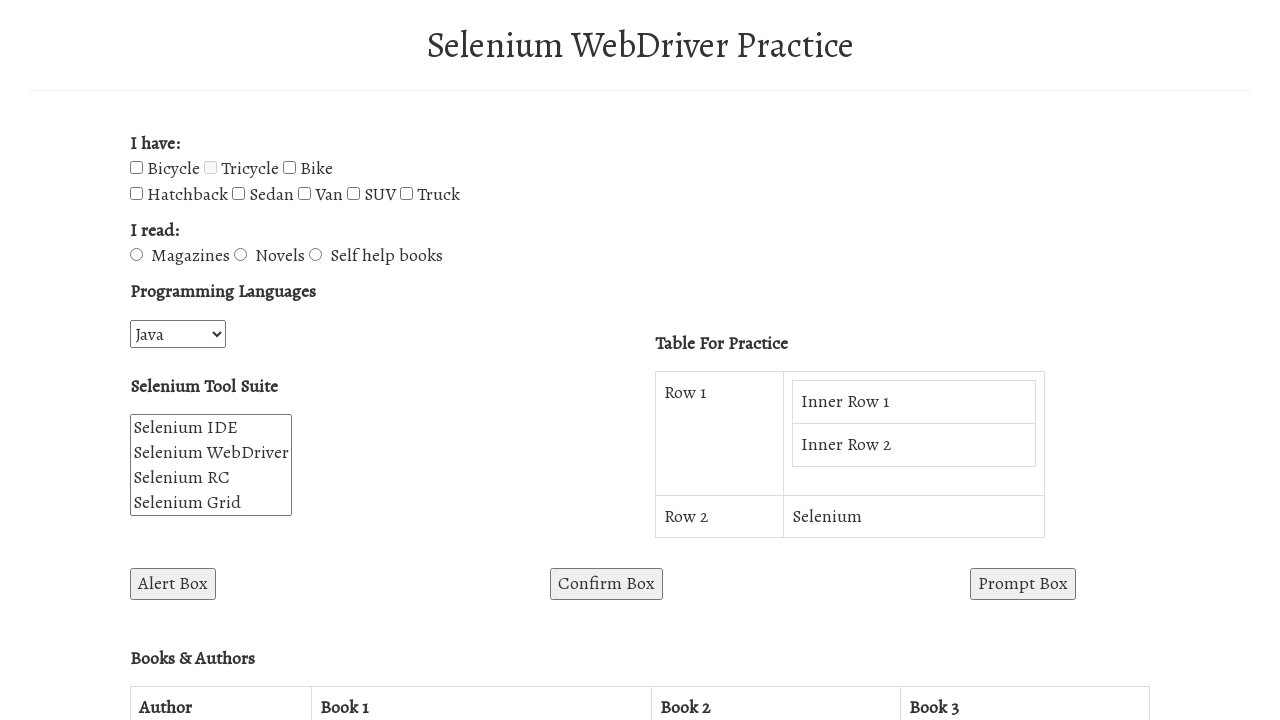

New window opened and captured
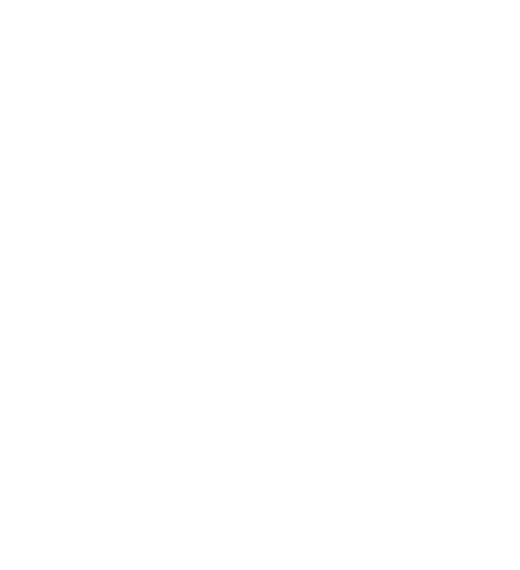

Closed the new window
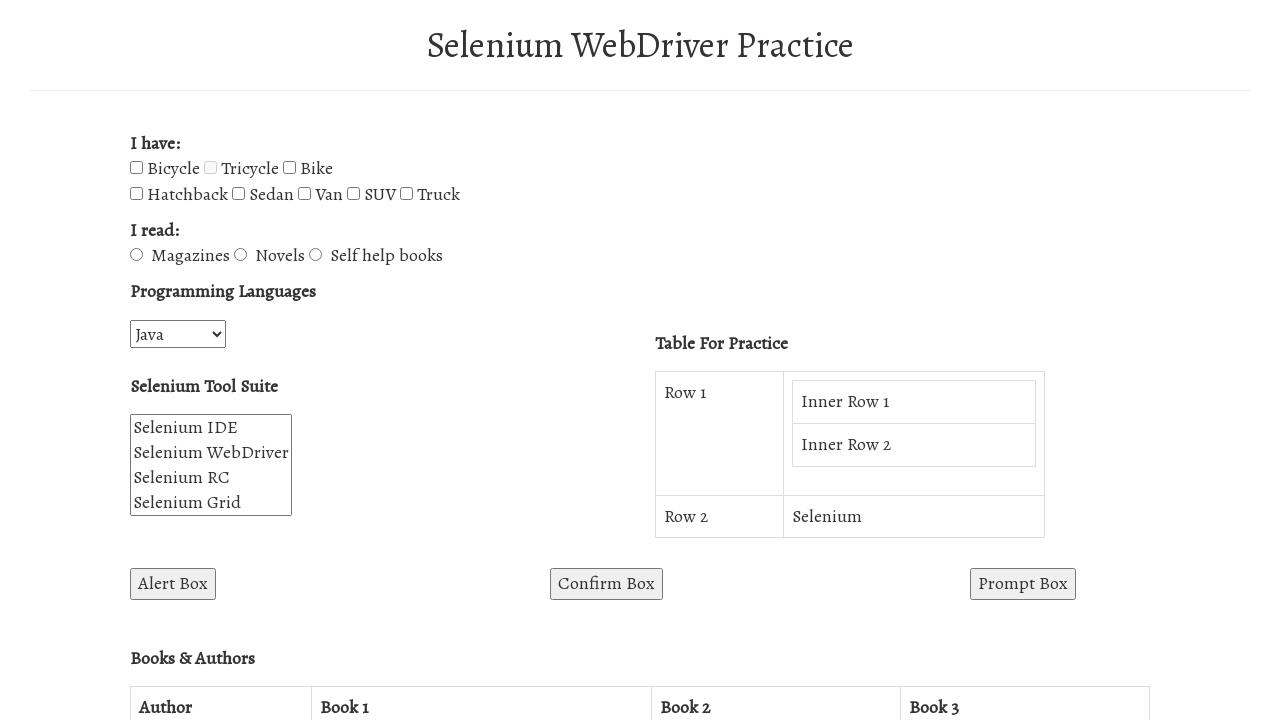

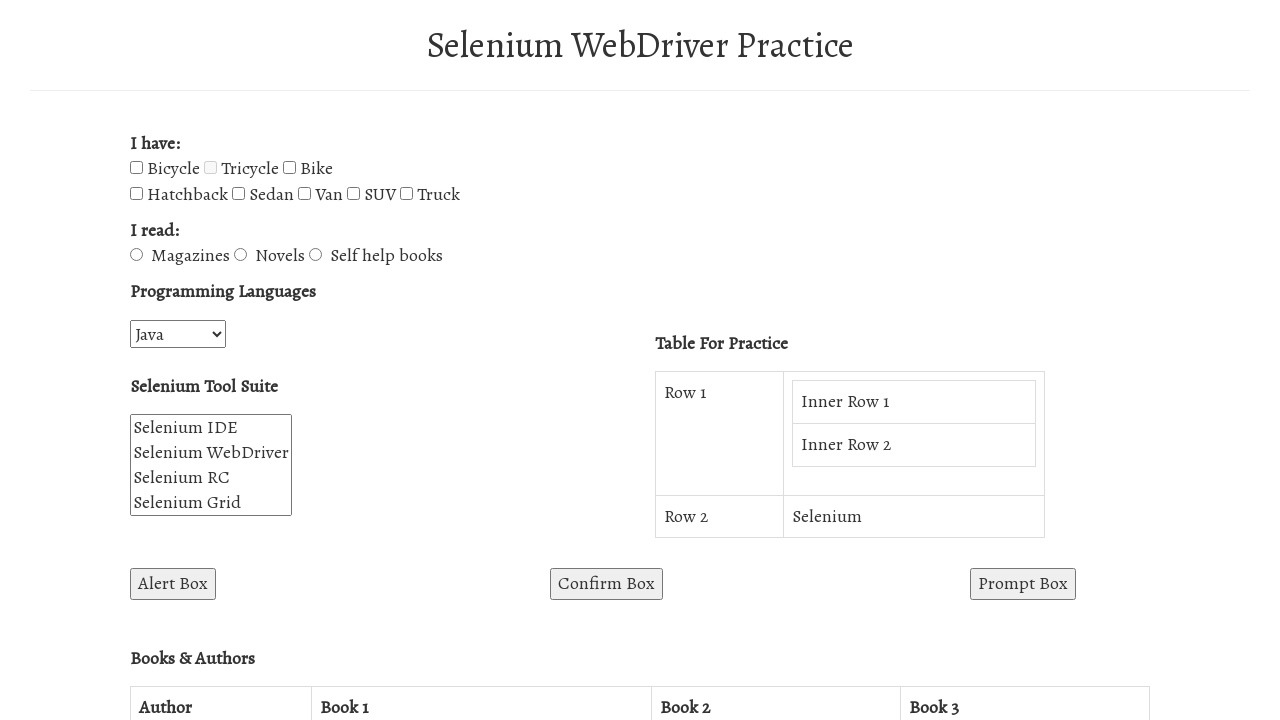